Tests browser tab handling by opening a new tab, switching to it, verifying content, then closing it and returning to the original tab

Starting URL: https://www.tutorialspoint.com/selenium/practice/browser-windows.php

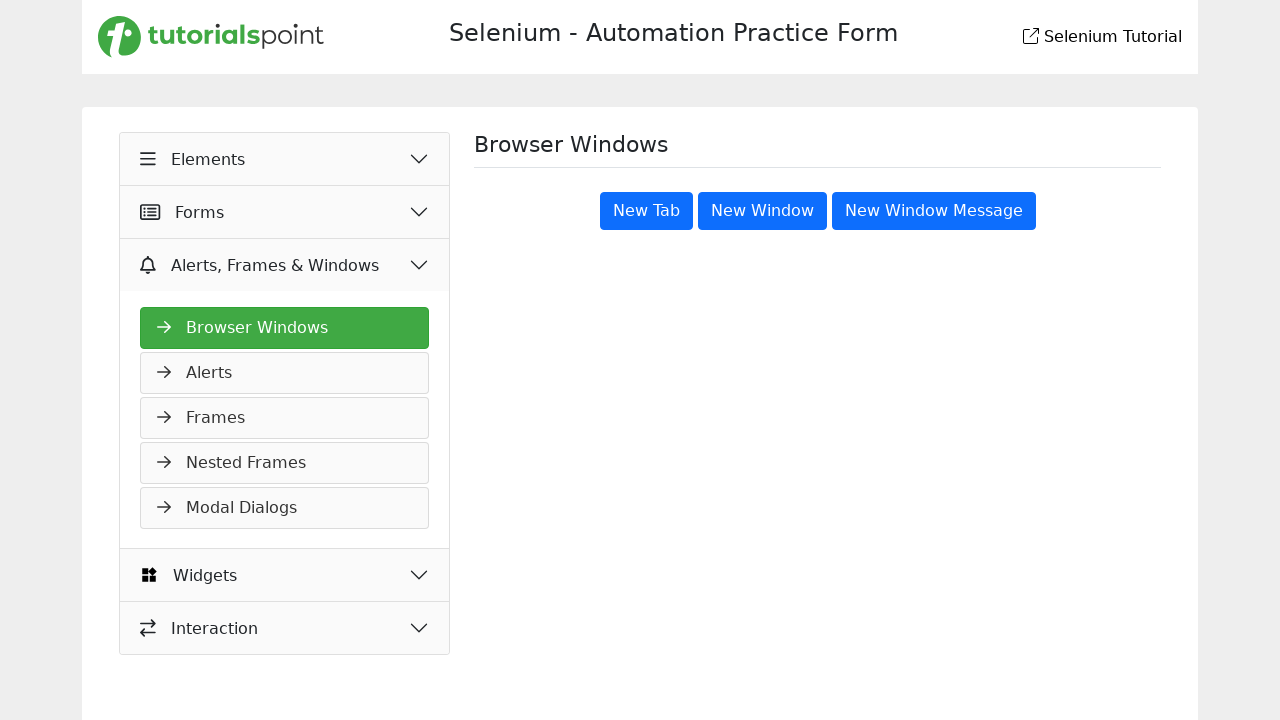

Clicked the 'New Tab' button to open a new tab at (646, 211) on xpath=//button[text()='New Tab']
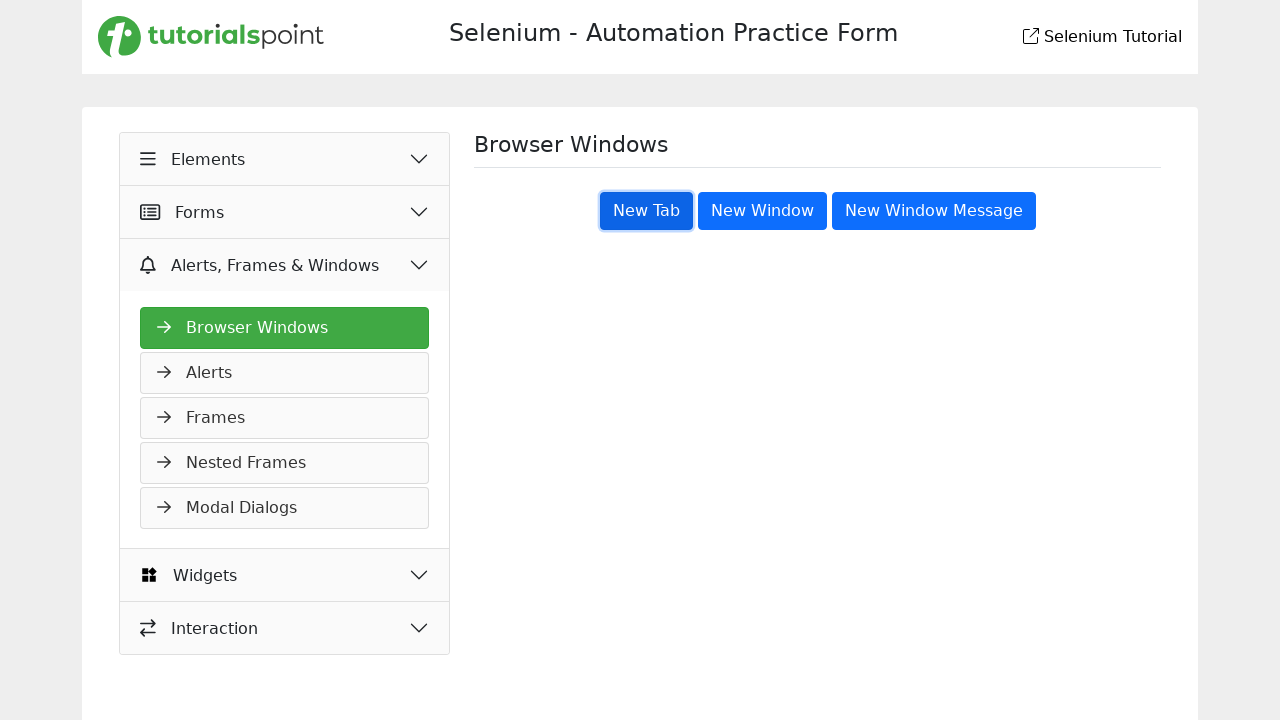

Retrieved all open pages/tabs from context
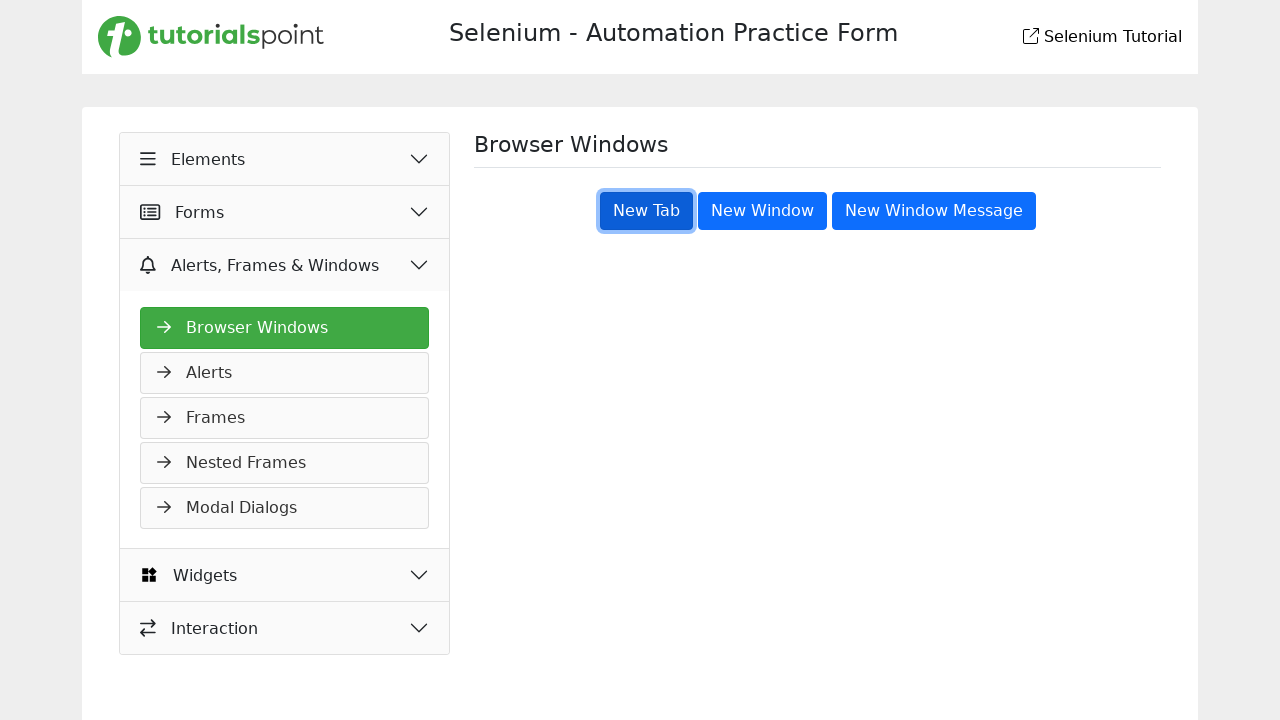

Switched to the newly opened tab
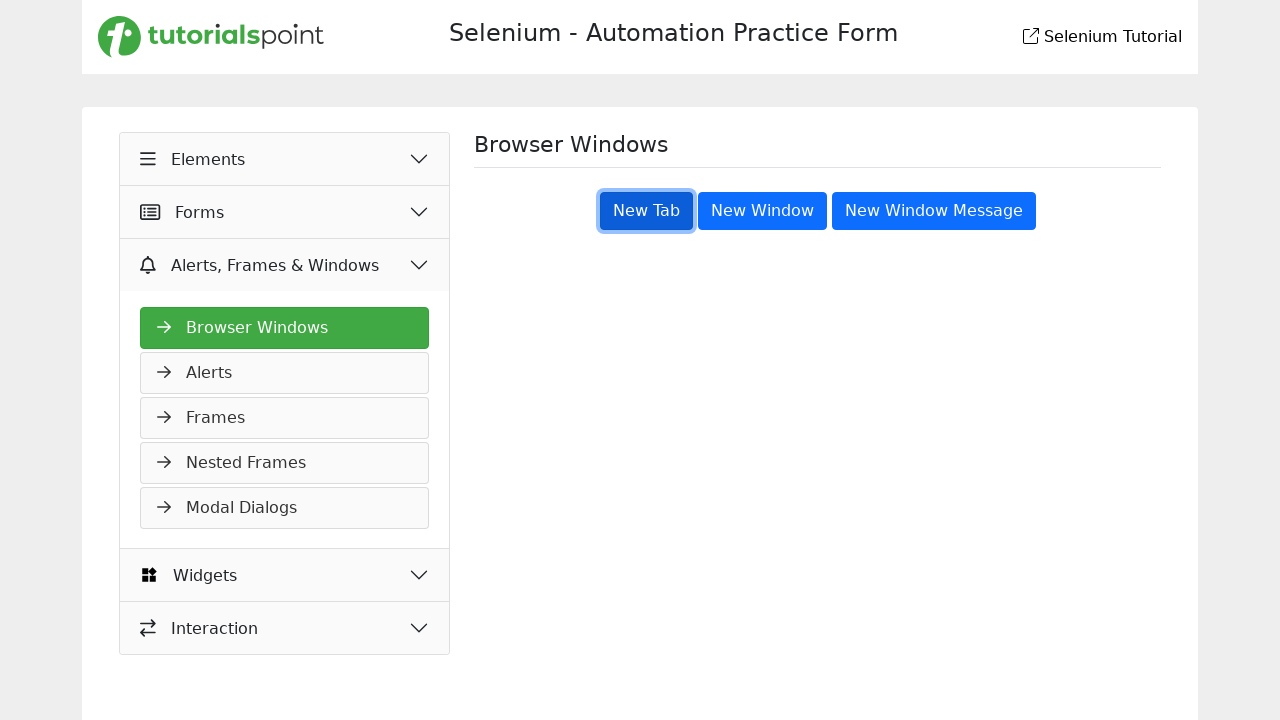

Verified that the new tab loaded with 'New Tab' heading
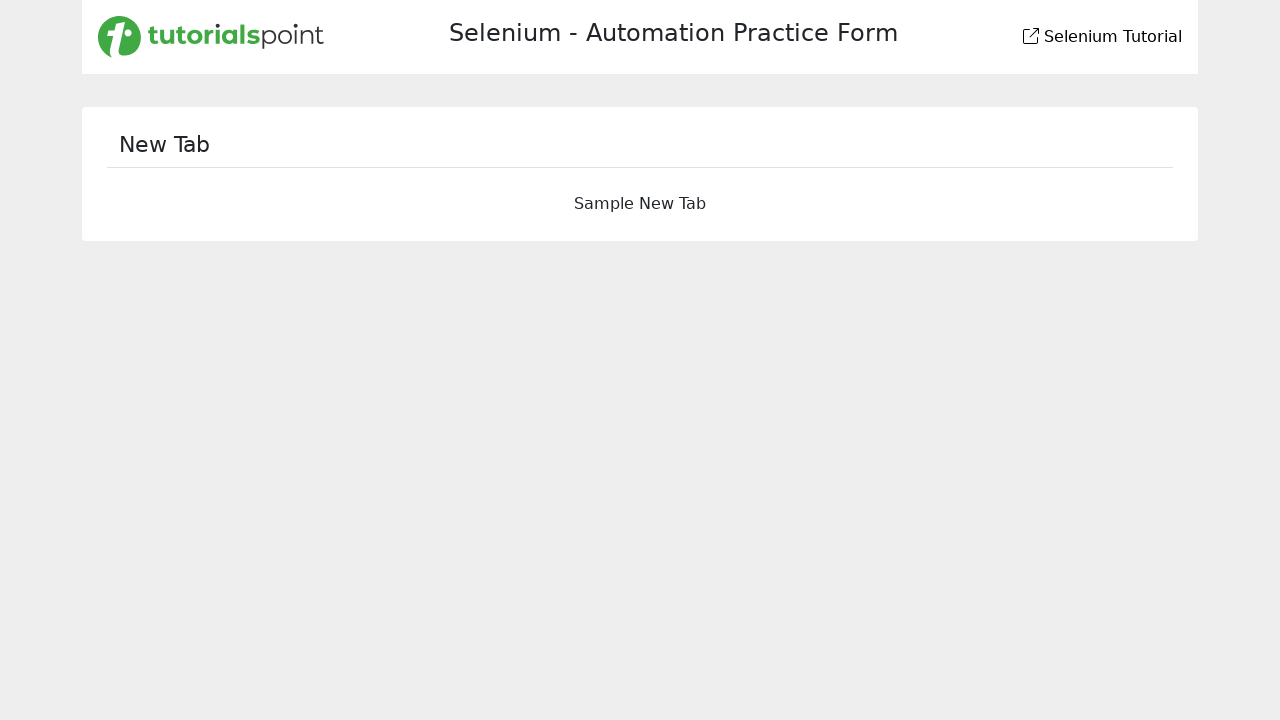

Closed the new tab
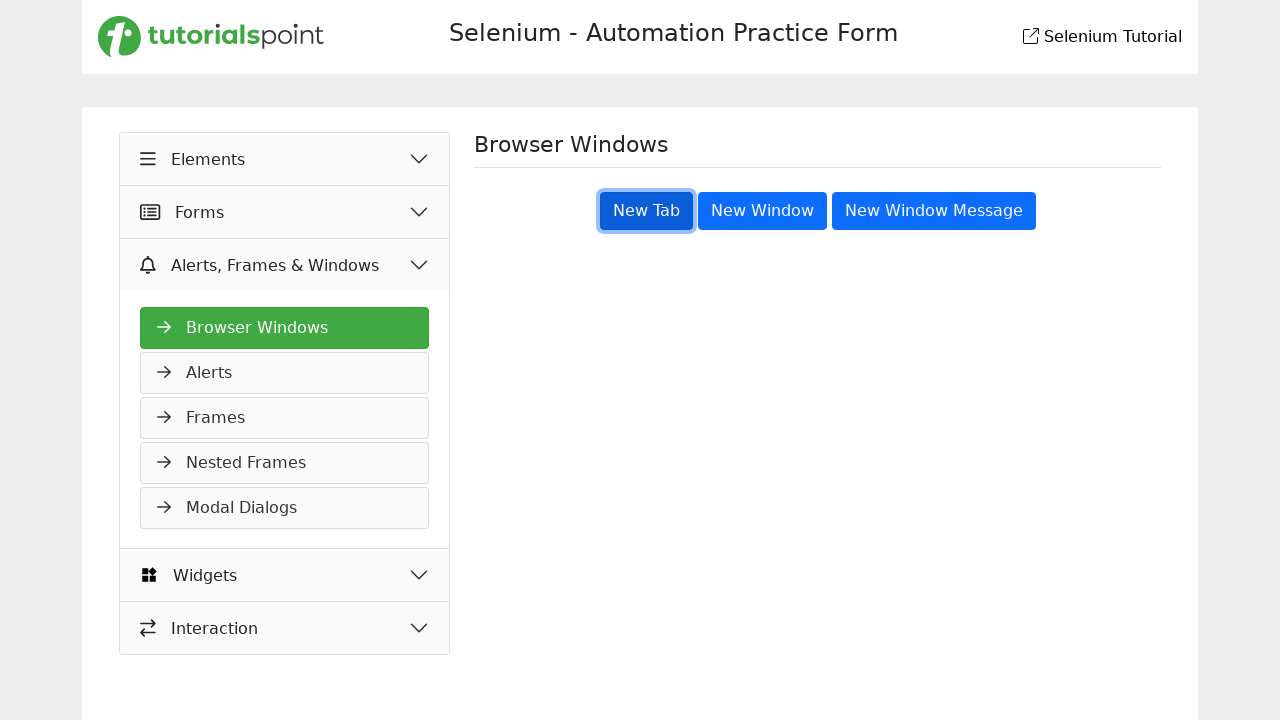

Verified return to original tab with 'Browser Windows' heading
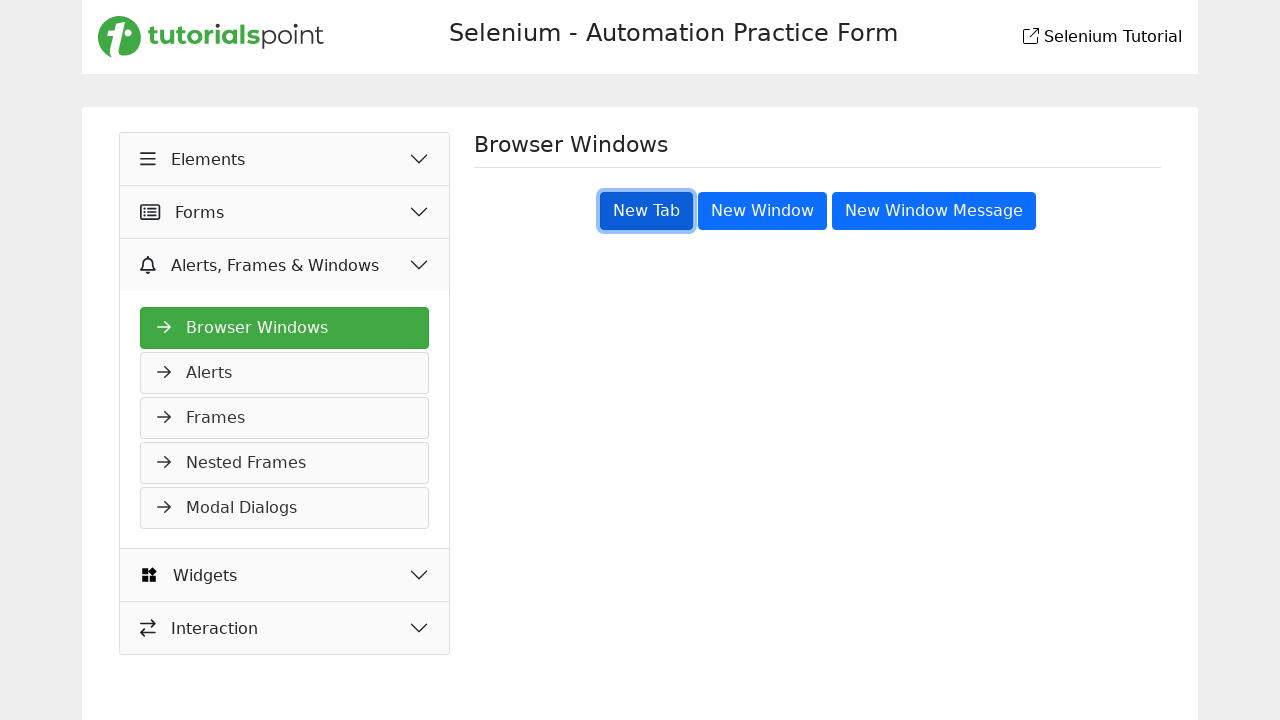

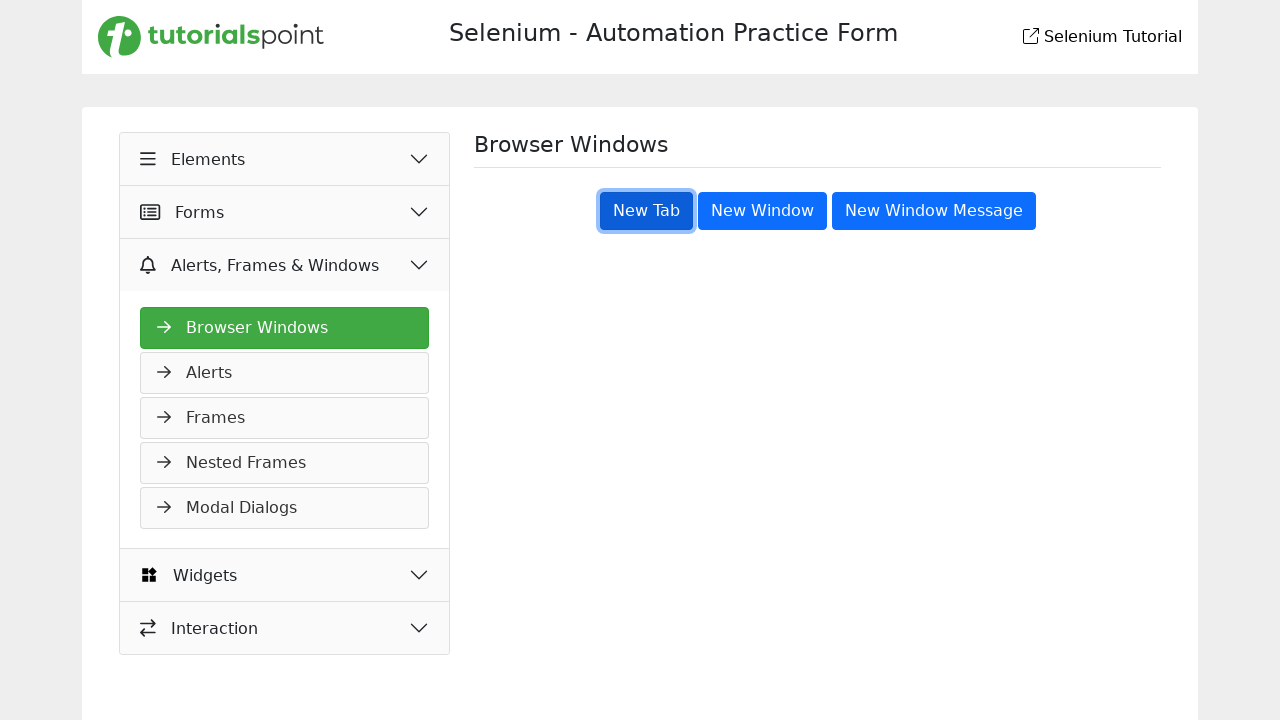